Navigates to Selenium documentation page and clicks on an image/SVG element with class "cls-1"

Starting URL: https://www.selenium.dev/documentation/

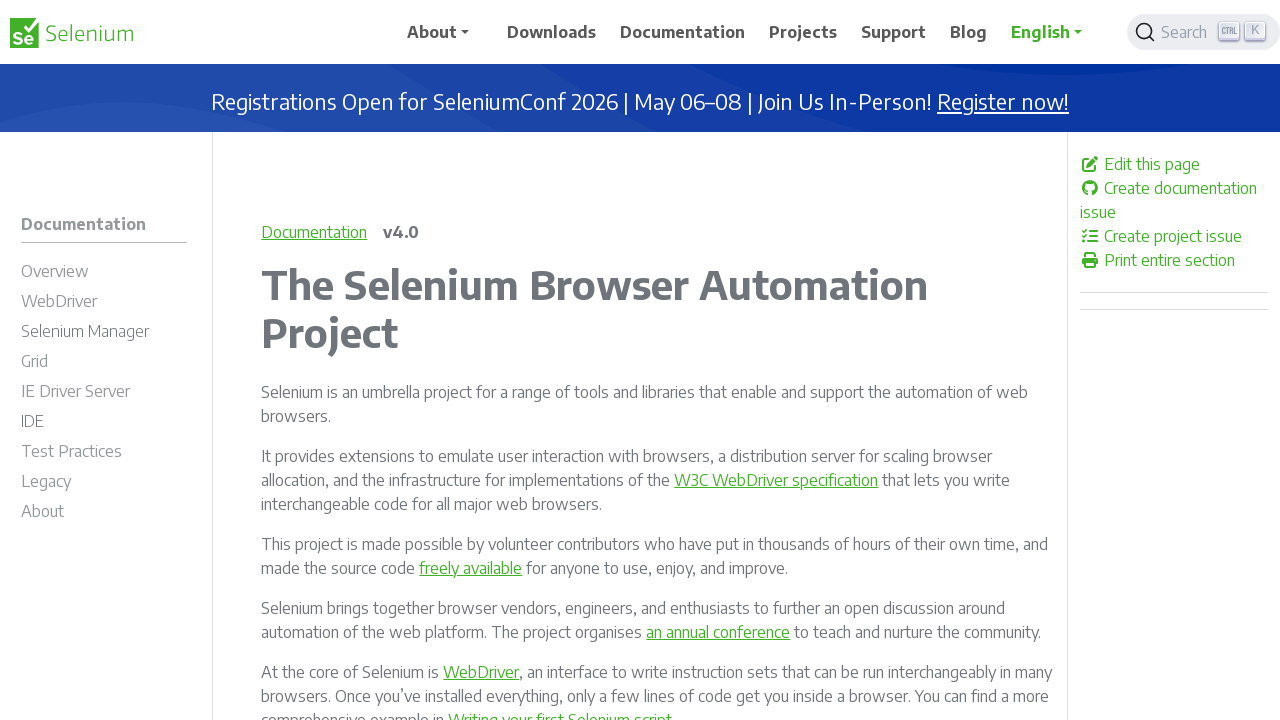

Waited for page to fully load (networkidle state)
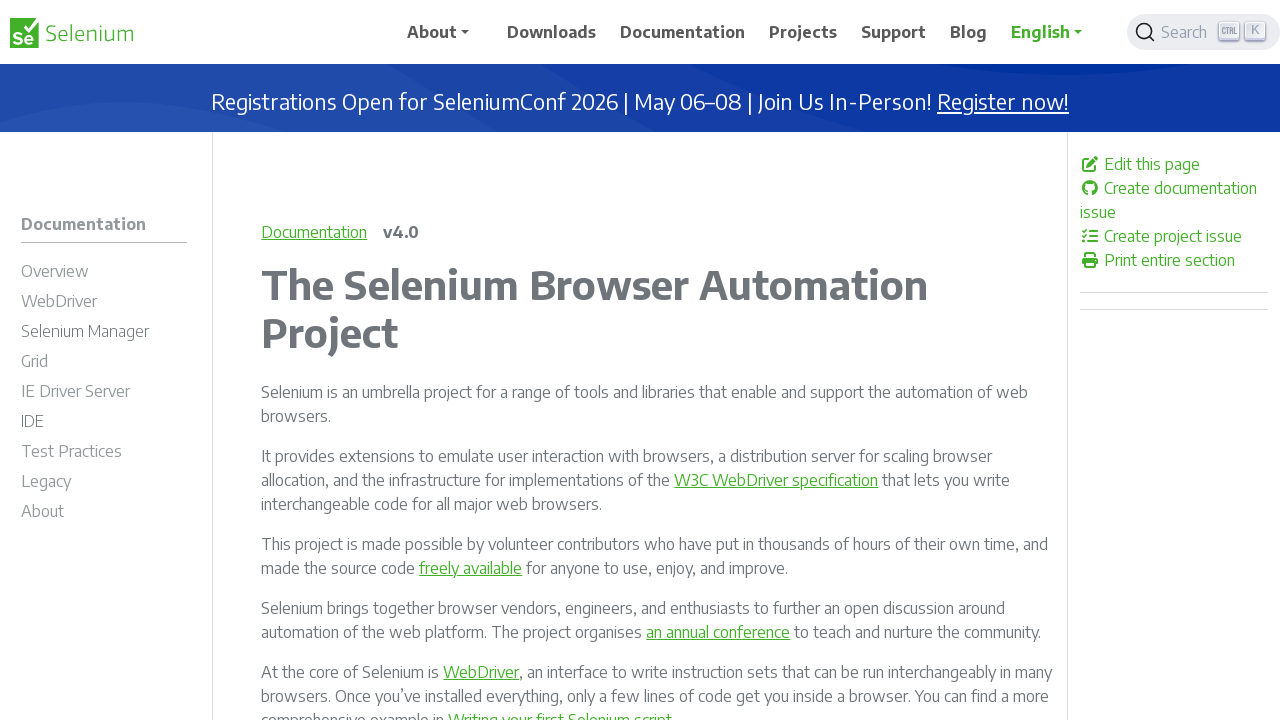

Clicked on image/SVG element with class 'cls-1' at (51, 34) on .cls-1
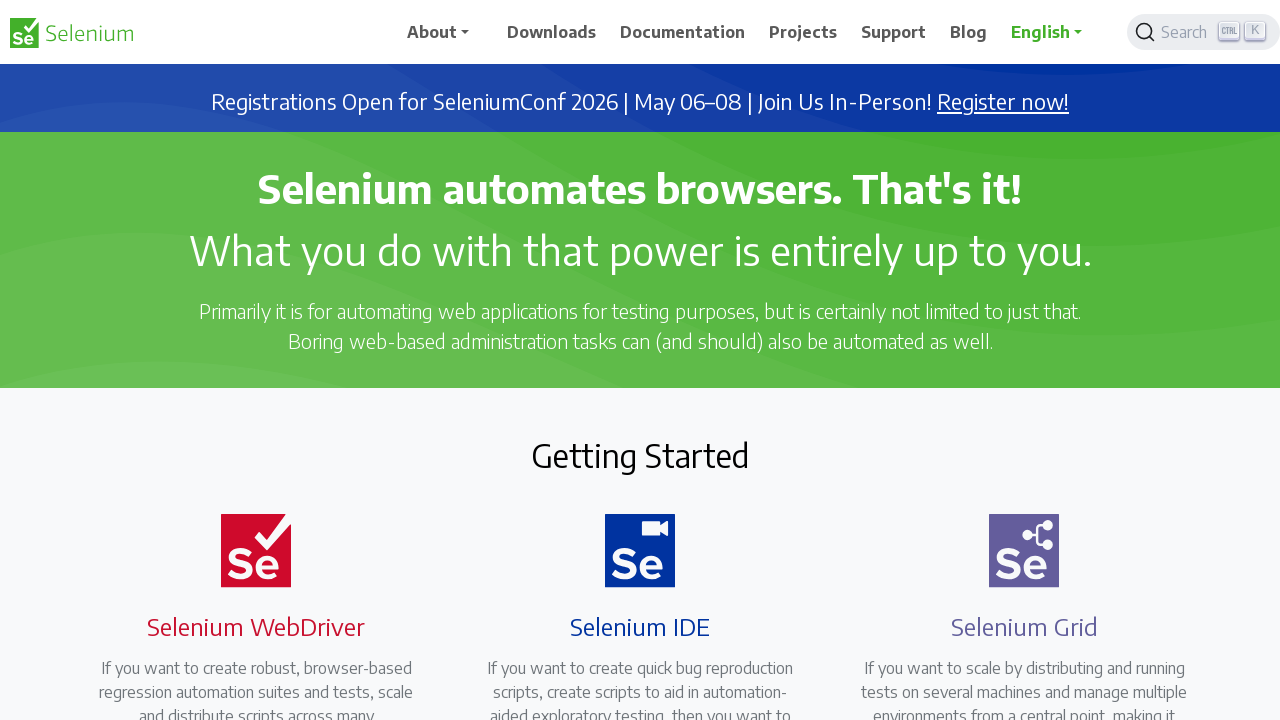

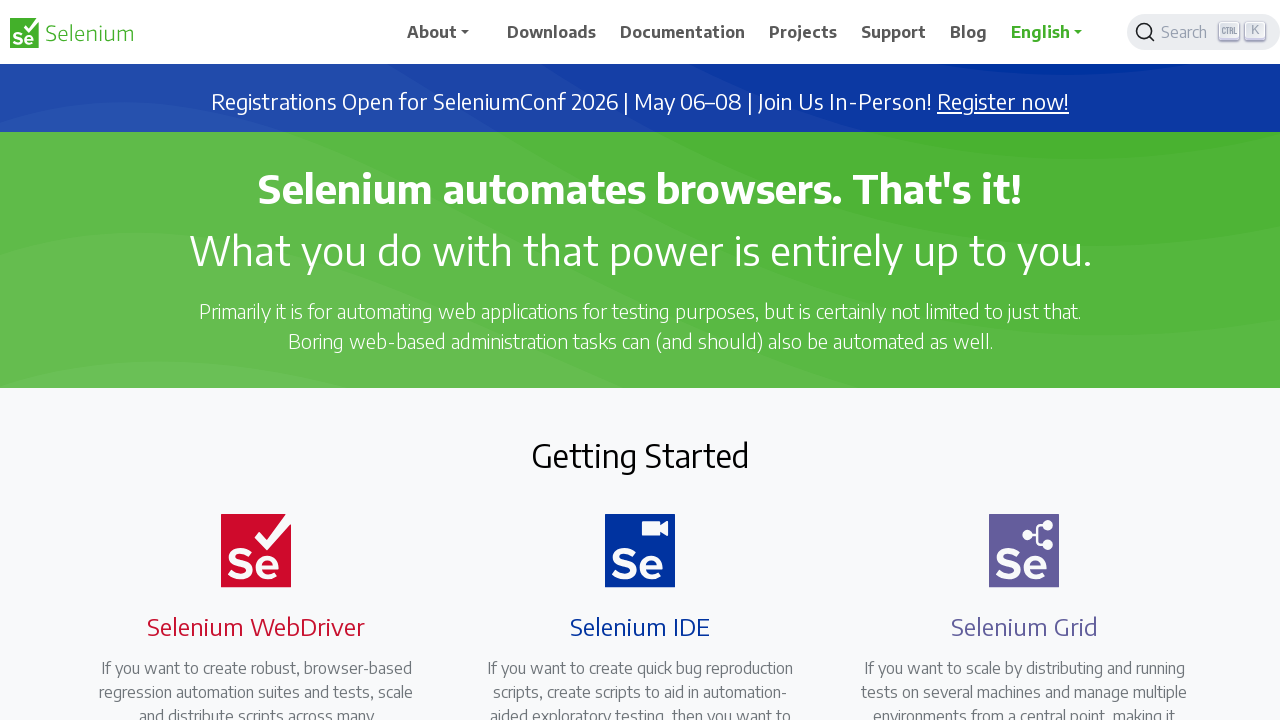